Tests that the complete all checkbox updates state when individual items are completed or cleared

Starting URL: https://demo.playwright.dev/todomvc

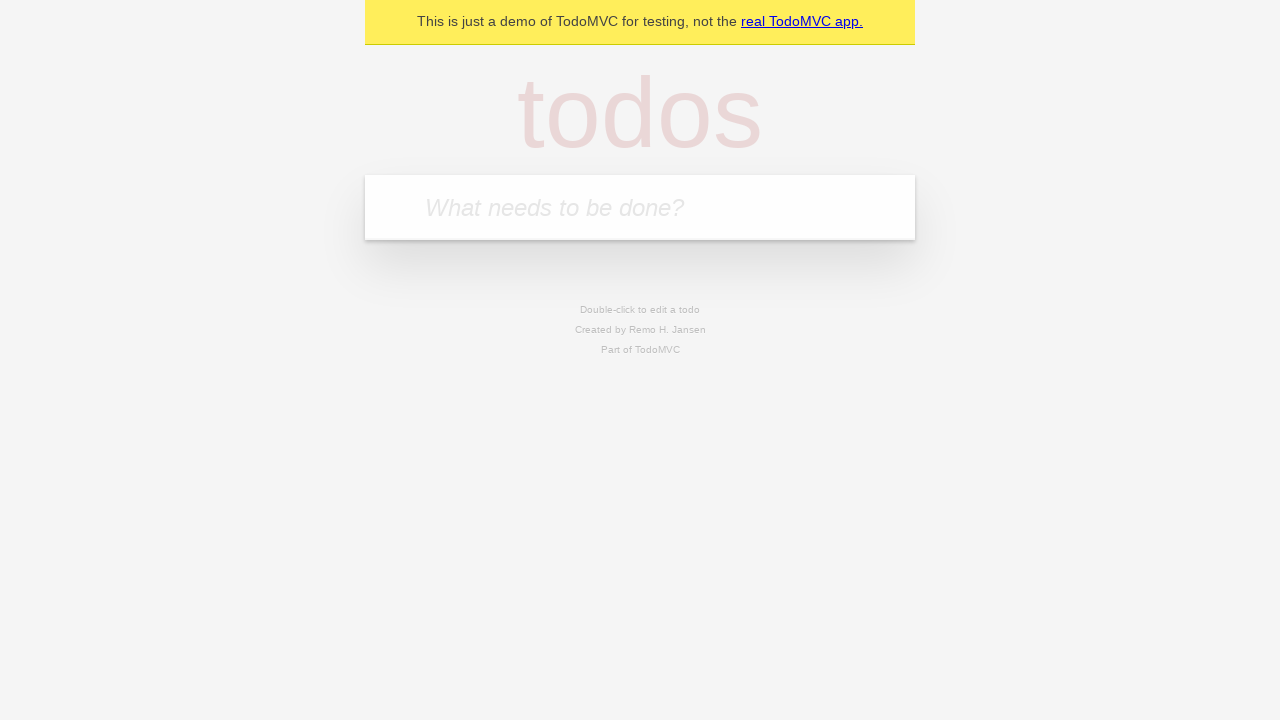

Filled todo input with 'buy some cheese' on internal:attr=[placeholder="What needs to be done?"i]
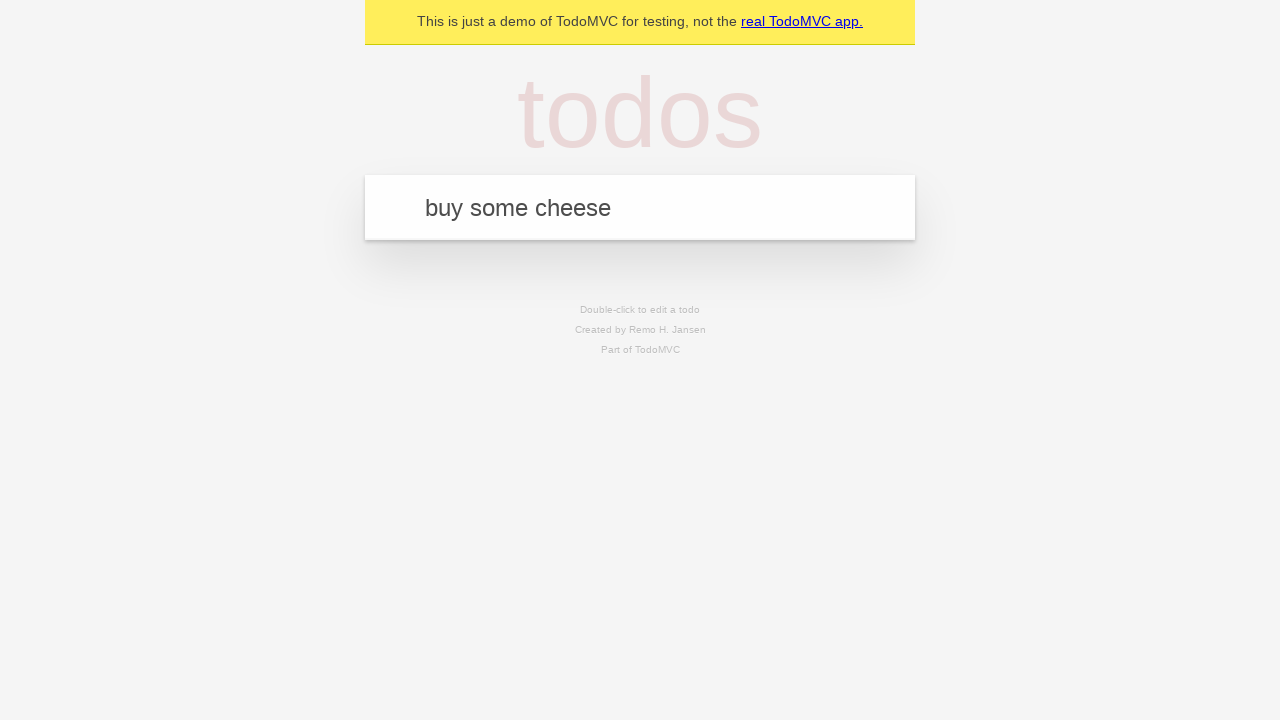

Pressed Enter to create first todo on internal:attr=[placeholder="What needs to be done?"i]
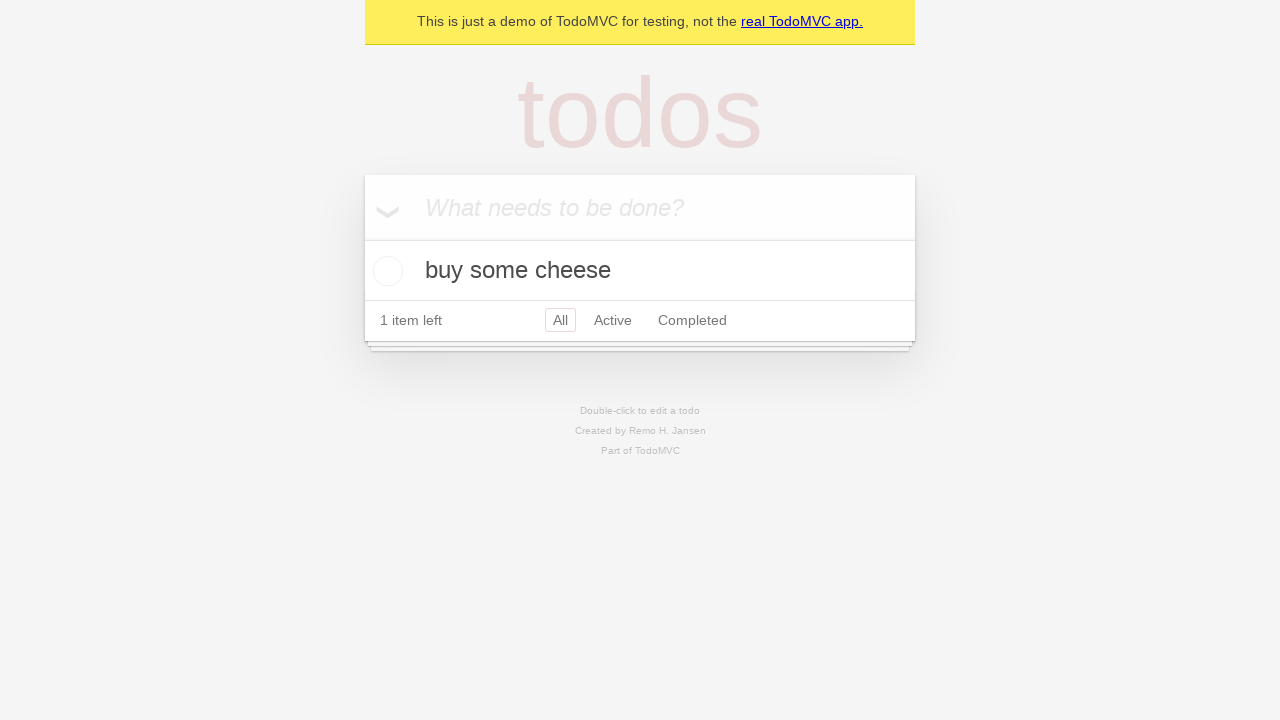

Filled todo input with 'feed the cat' on internal:attr=[placeholder="What needs to be done?"i]
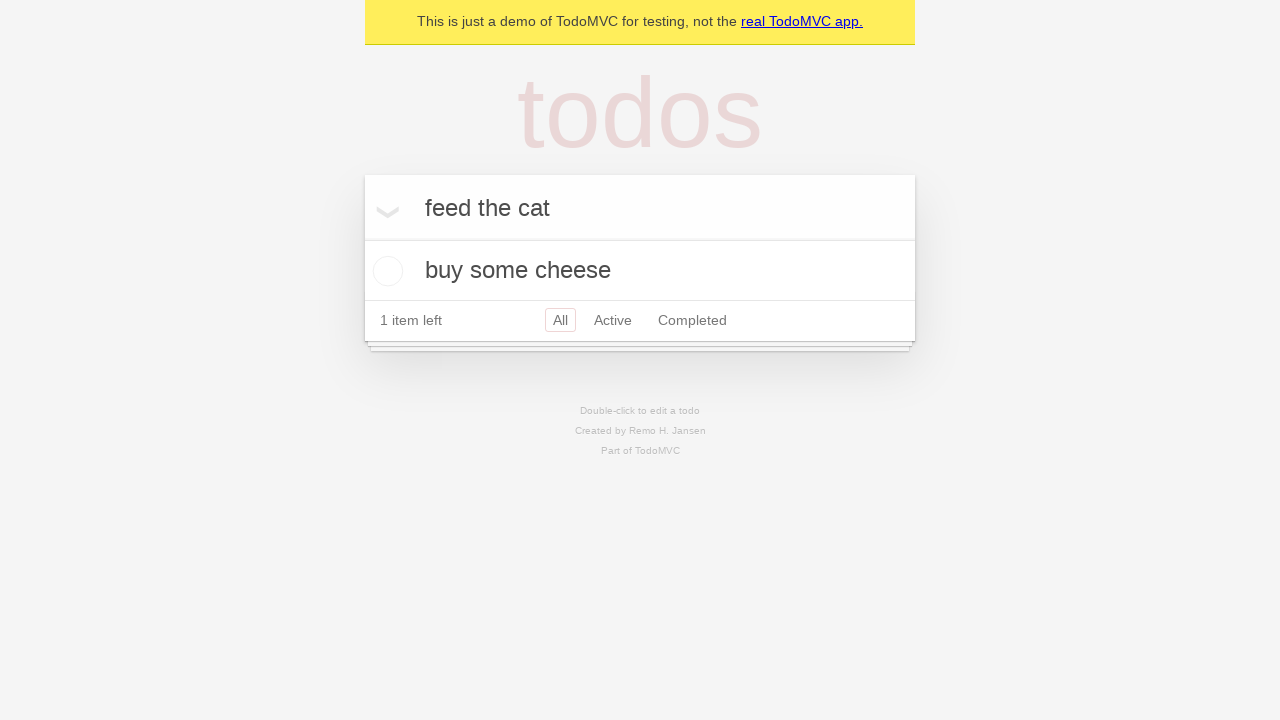

Pressed Enter to create second todo on internal:attr=[placeholder="What needs to be done?"i]
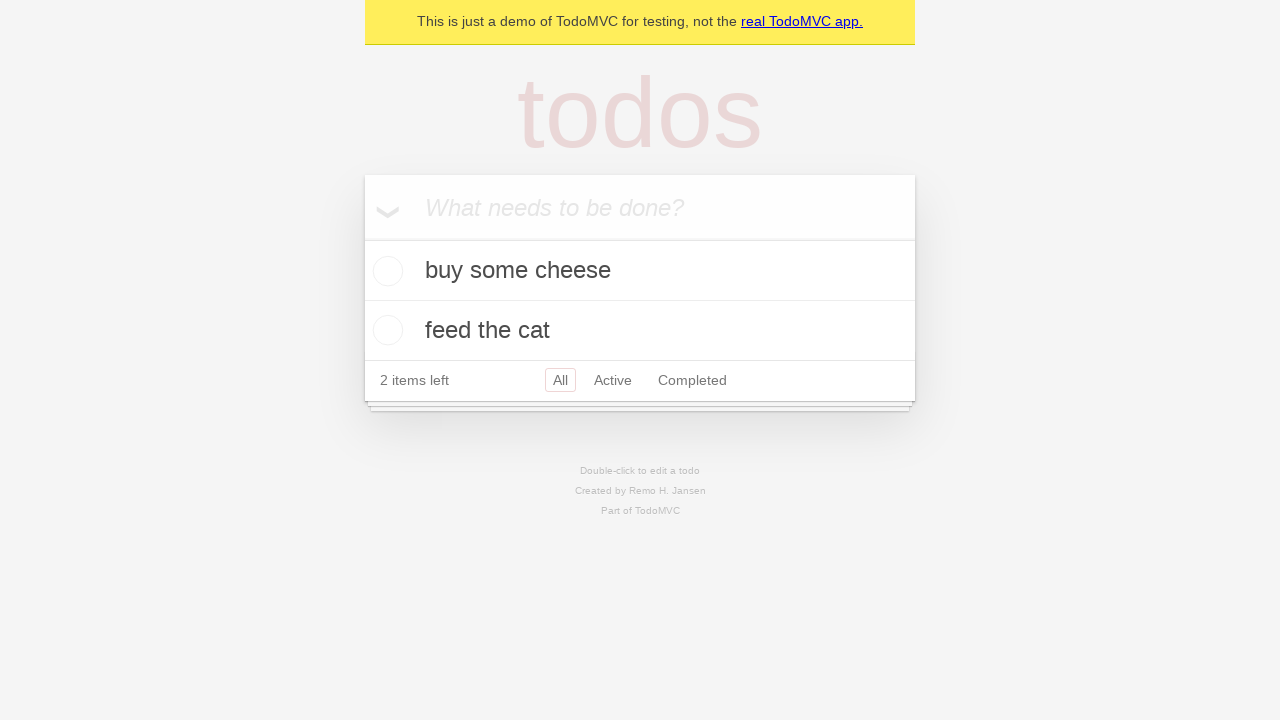

Filled todo input with 'book a doctors appointment' on internal:attr=[placeholder="What needs to be done?"i]
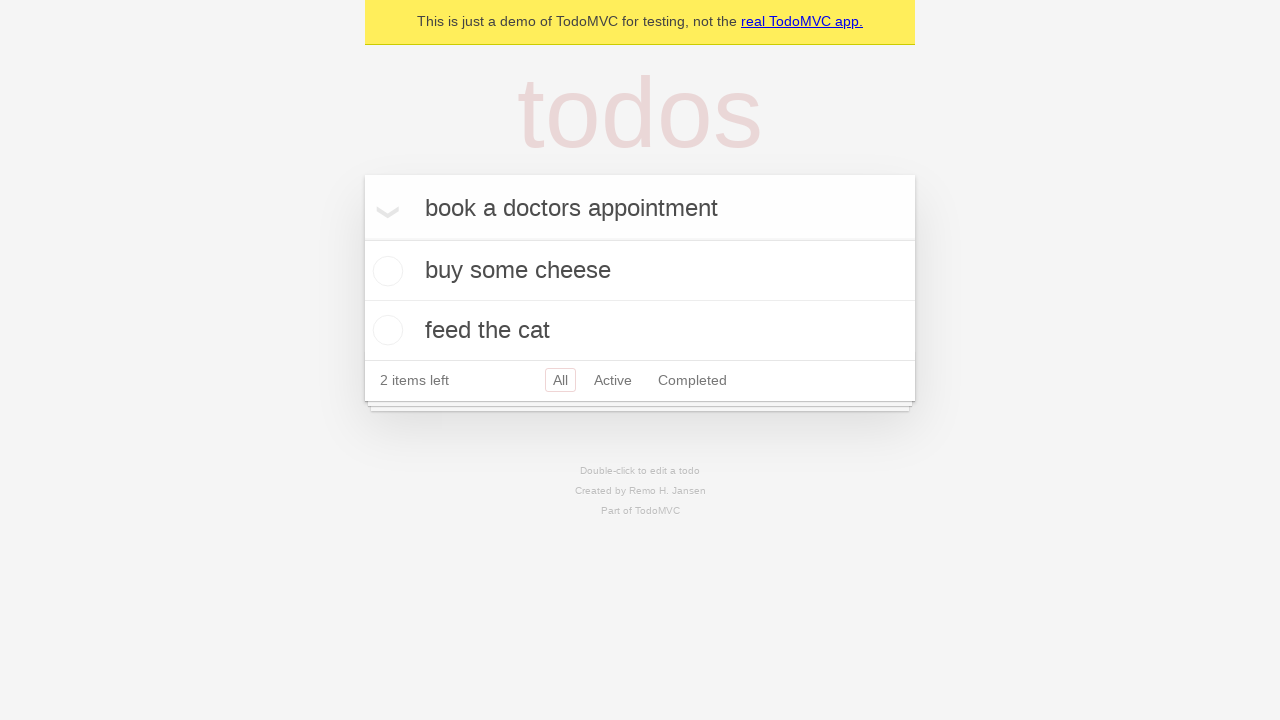

Pressed Enter to create third todo on internal:attr=[placeholder="What needs to be done?"i]
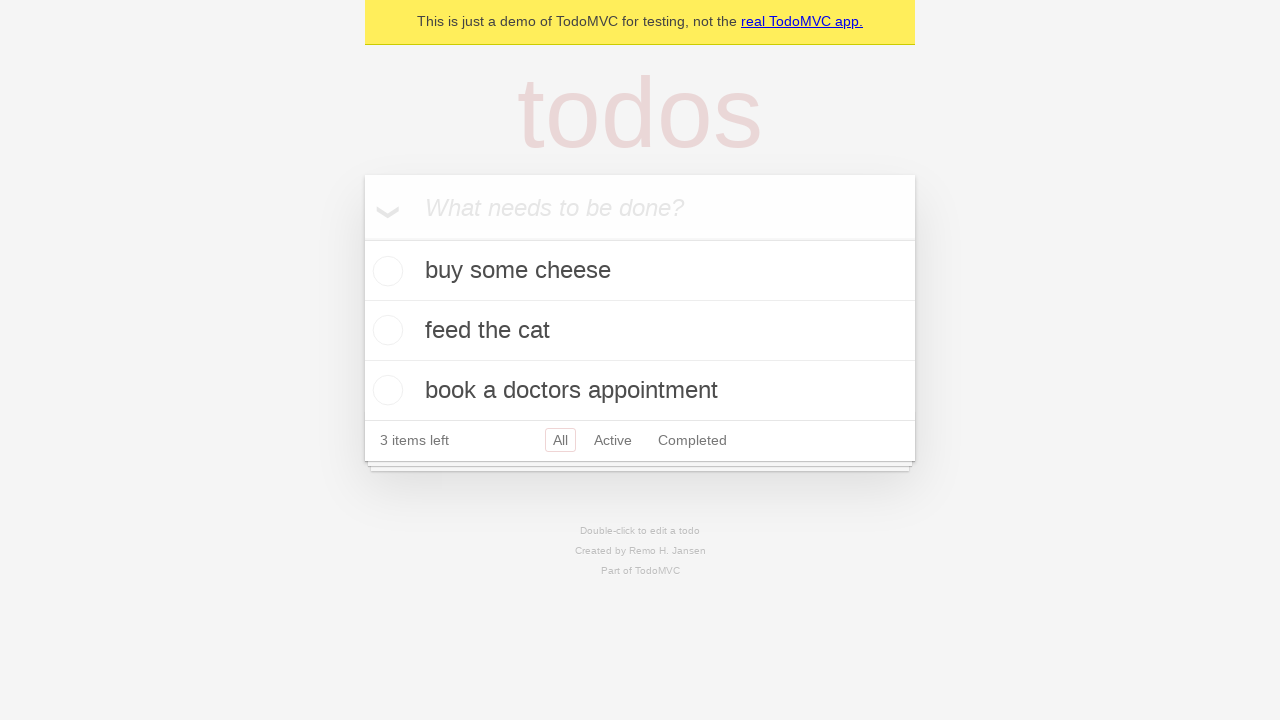

Checked 'Mark all as complete' checkbox to complete all todos at (362, 238) on internal:label="Mark all as complete"i
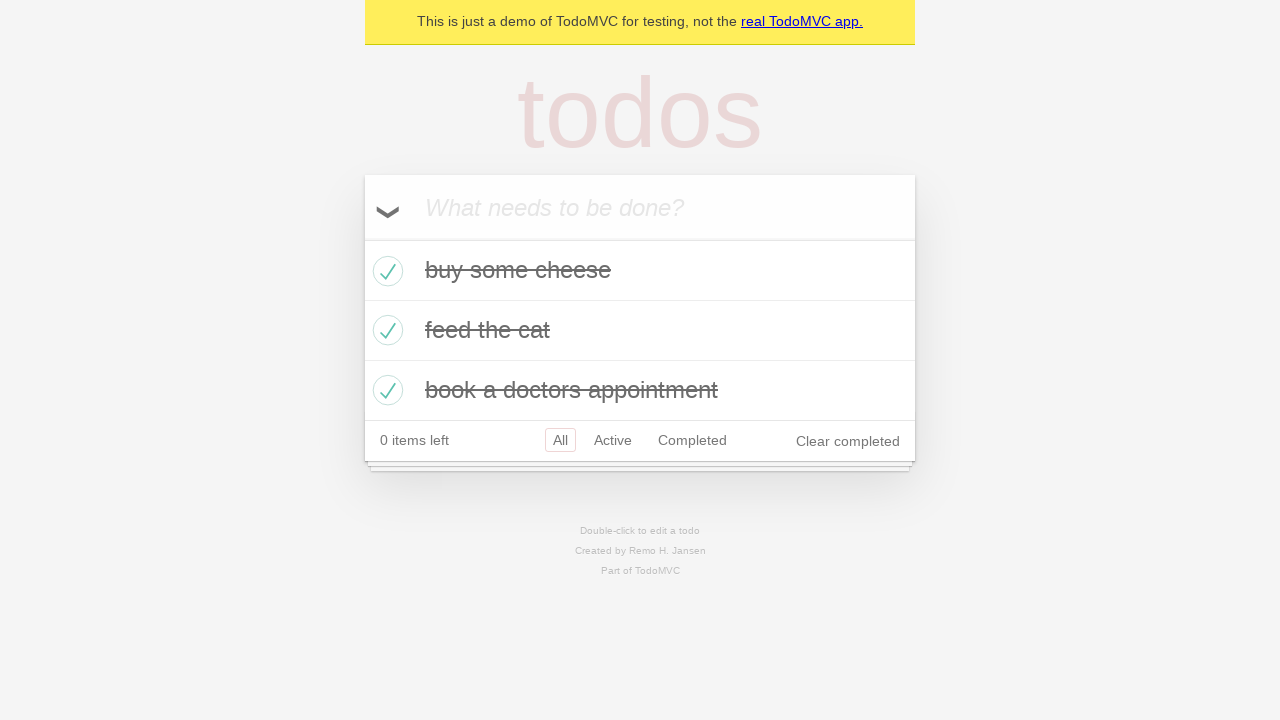

Unchecked first todo item checkbox at (385, 271) on [data-testid='todo-item'] >> nth=0 >> internal:role=checkbox
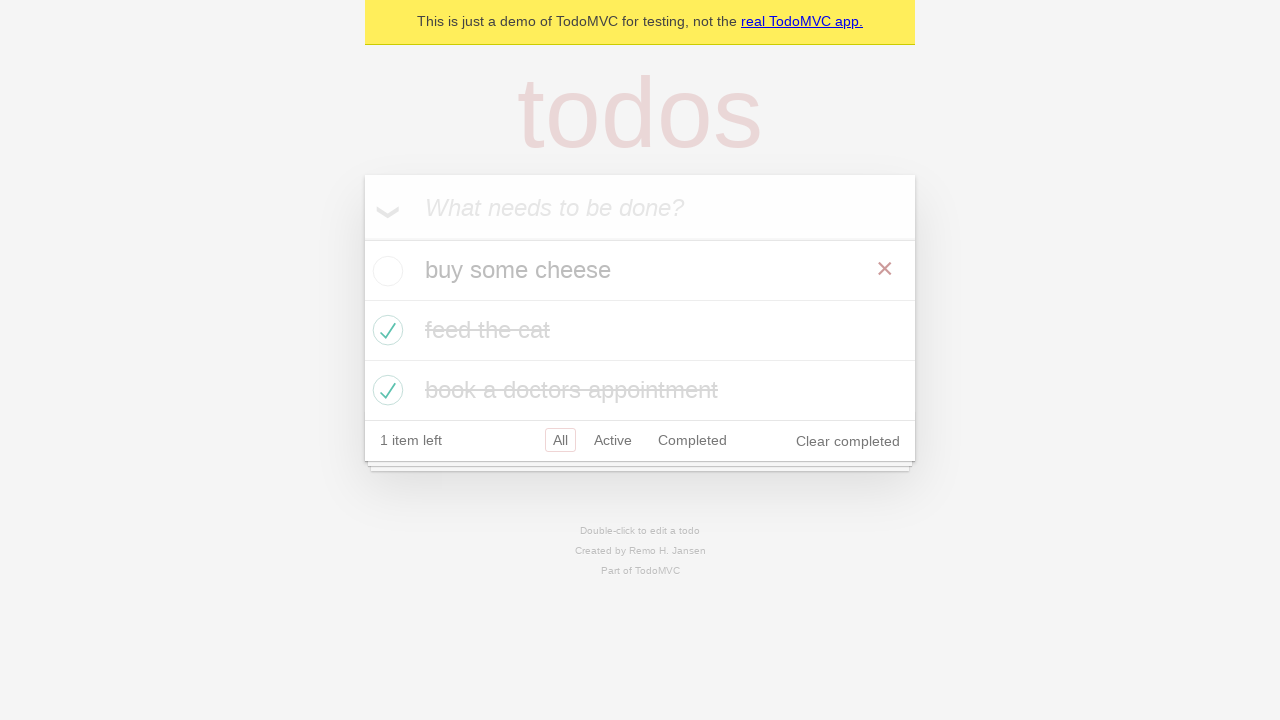

Checked first todo item checkbox again at (385, 271) on [data-testid='todo-item'] >> nth=0 >> internal:role=checkbox
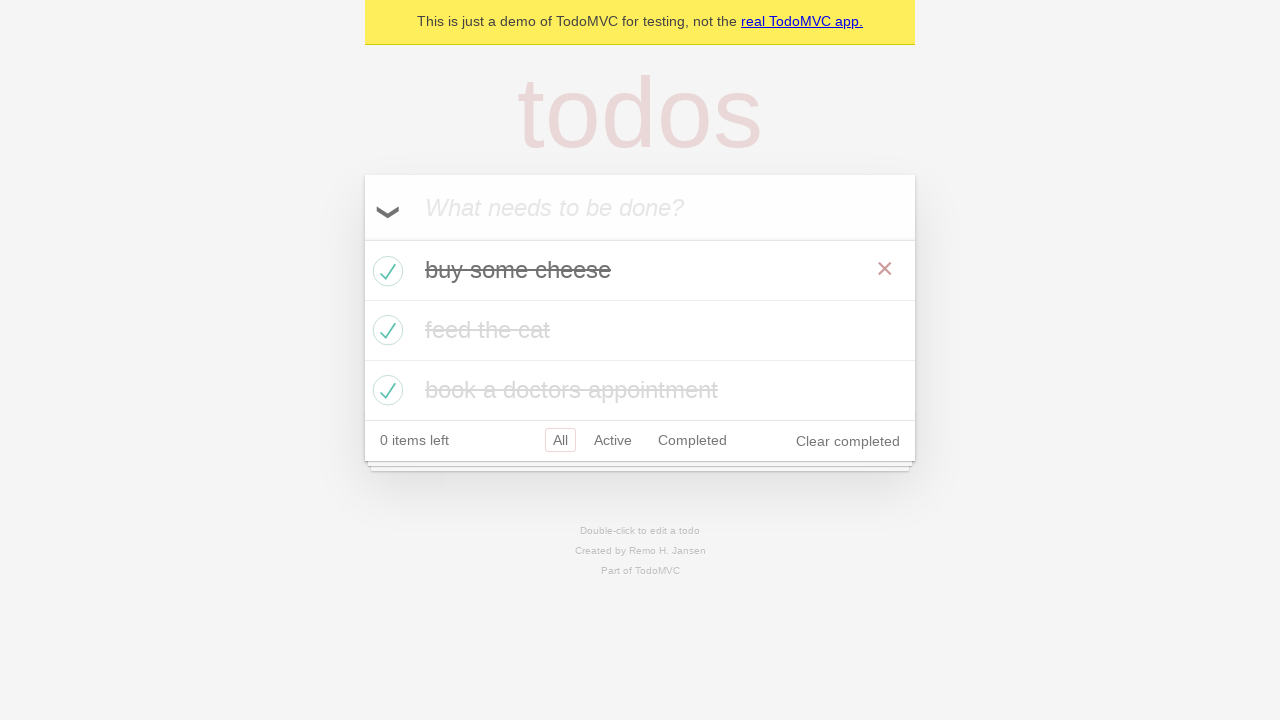

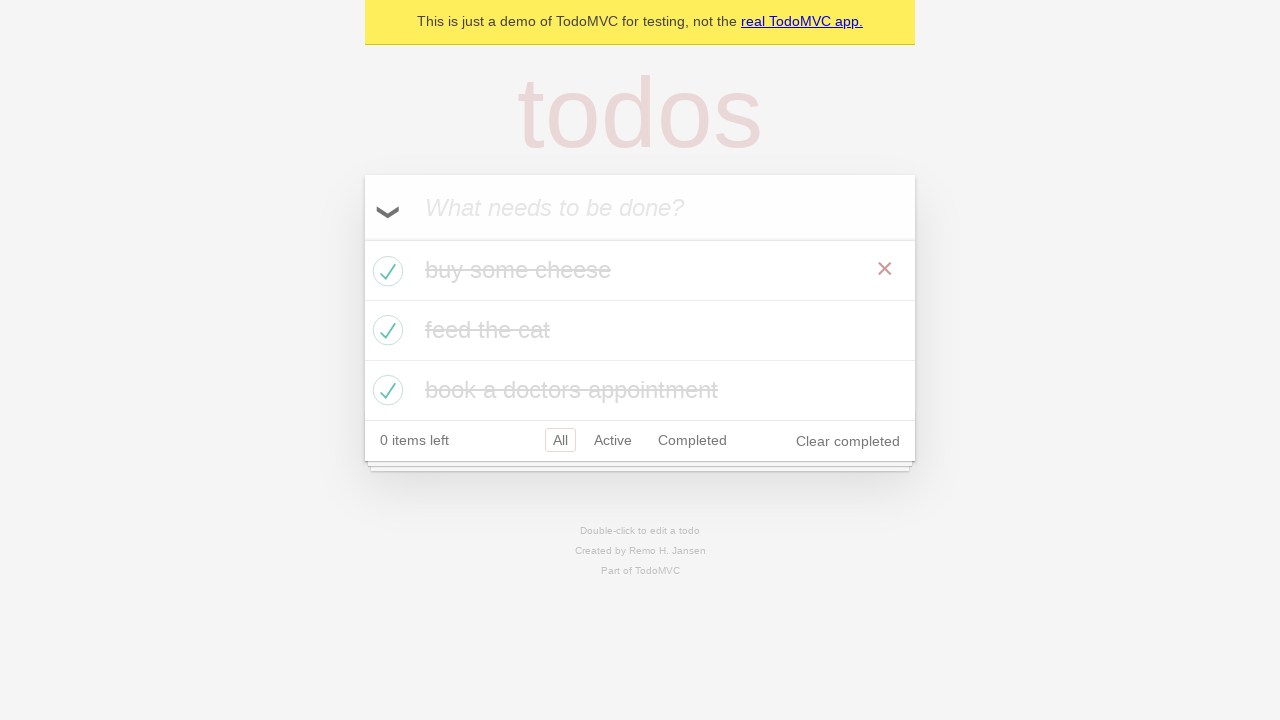